Tests navigation on the QAVBOX demo page by verifying the page title and clicking on the SignUp Form link

Starting URL: https://qavbox.github.io/demo

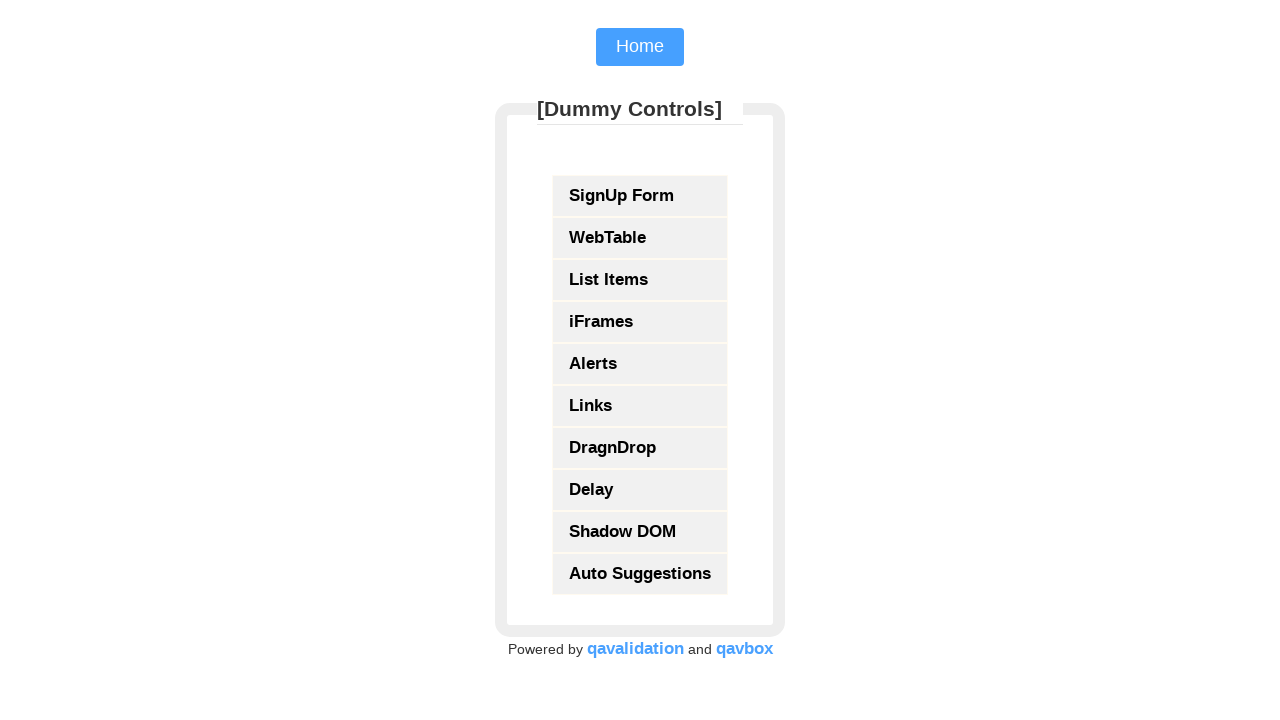

Verified page title contains 'QAVBOX'
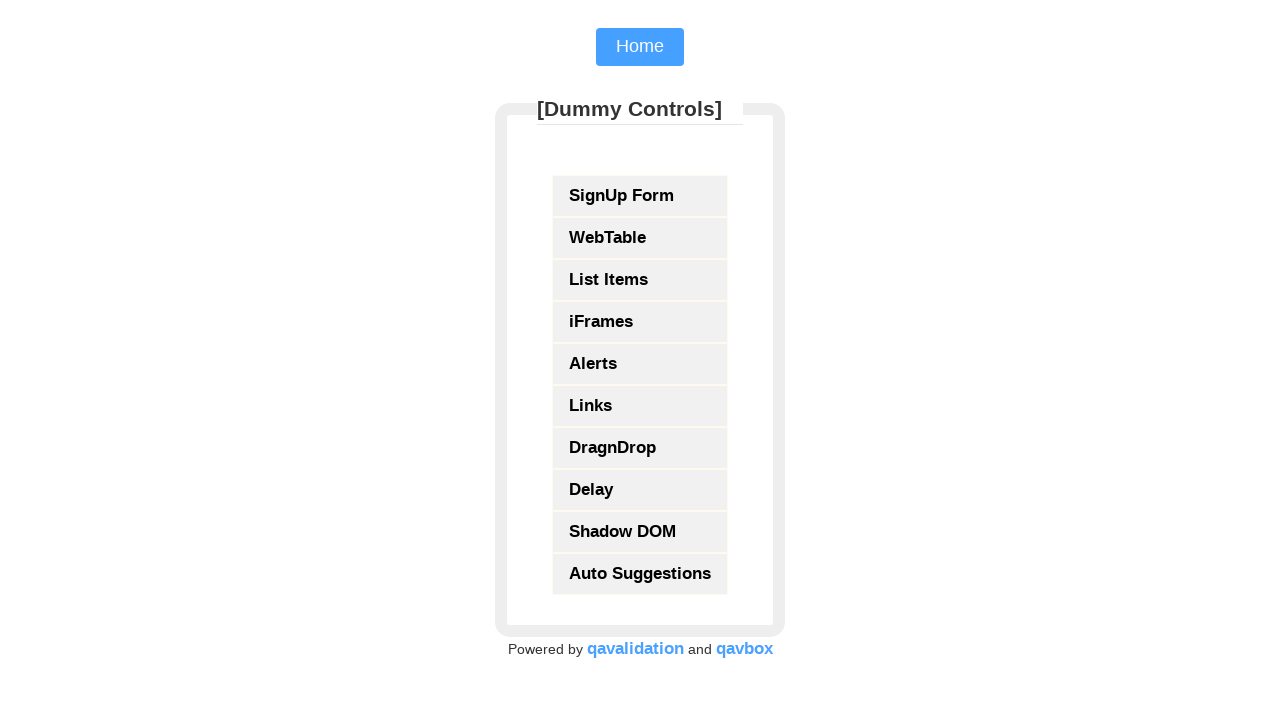

Clicked on SignUp Form link at (640, 196) on a:text('SignUp Form')
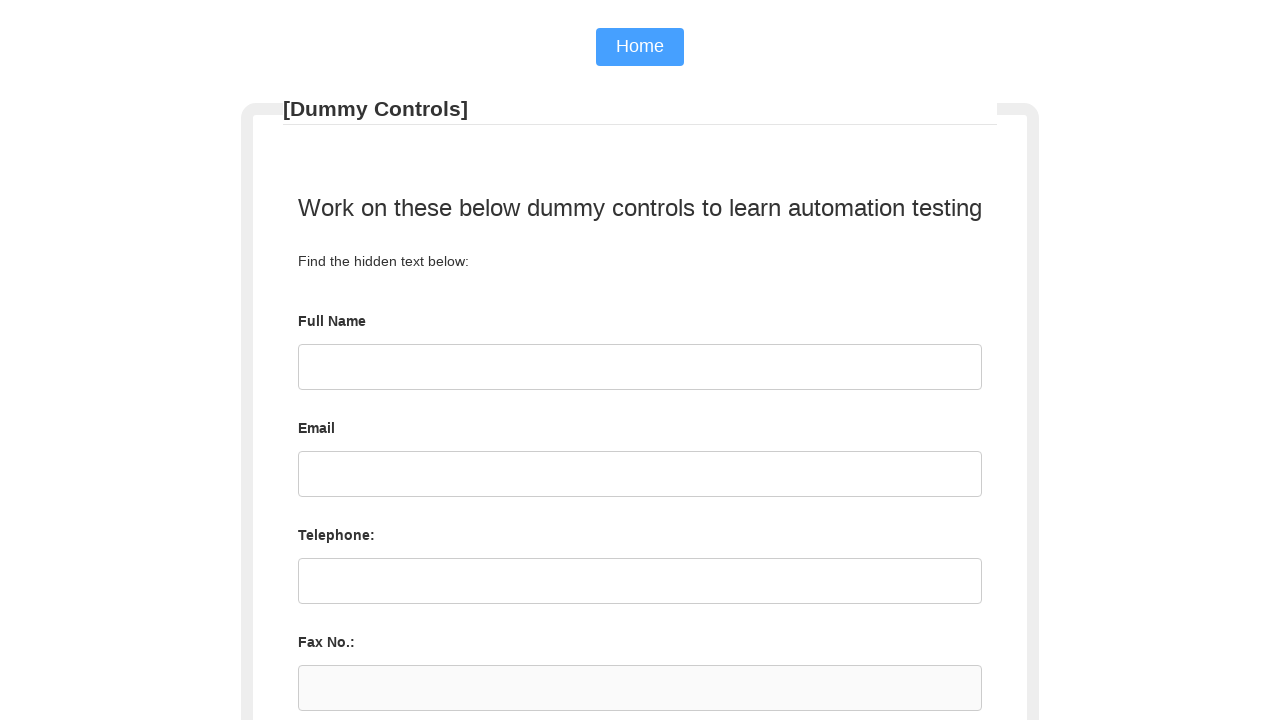

Page navigation completed and network idle
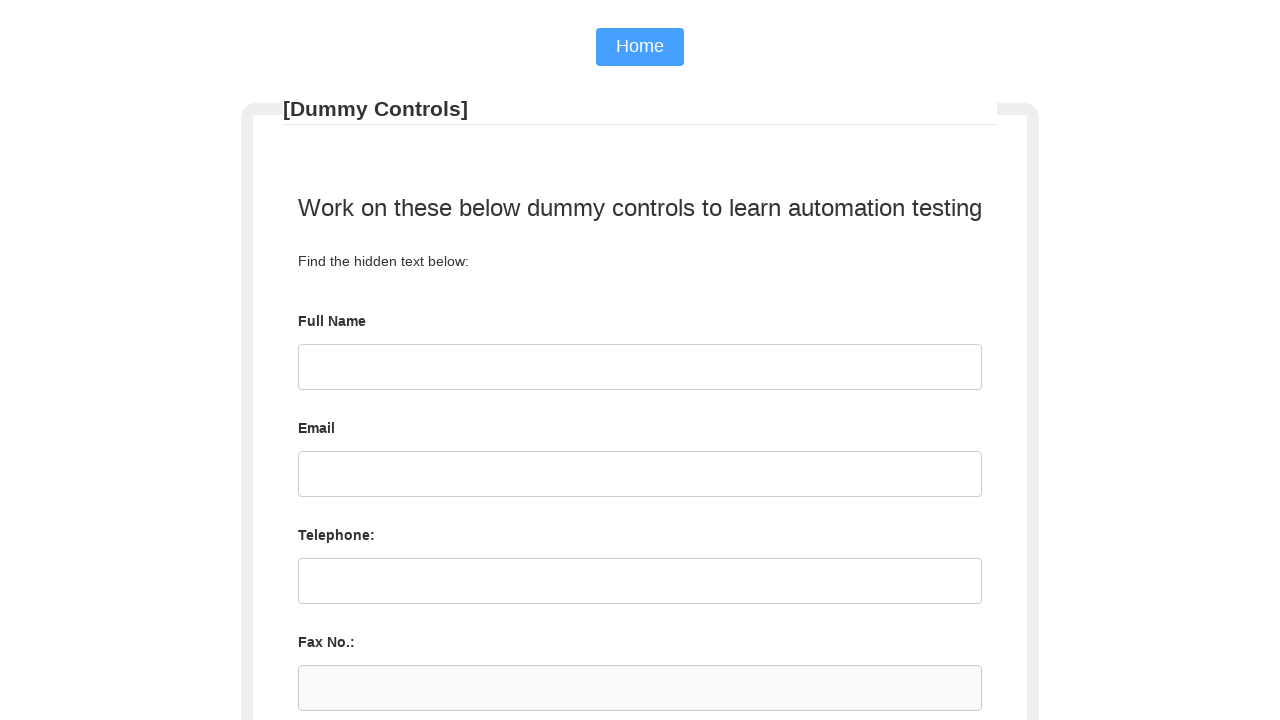

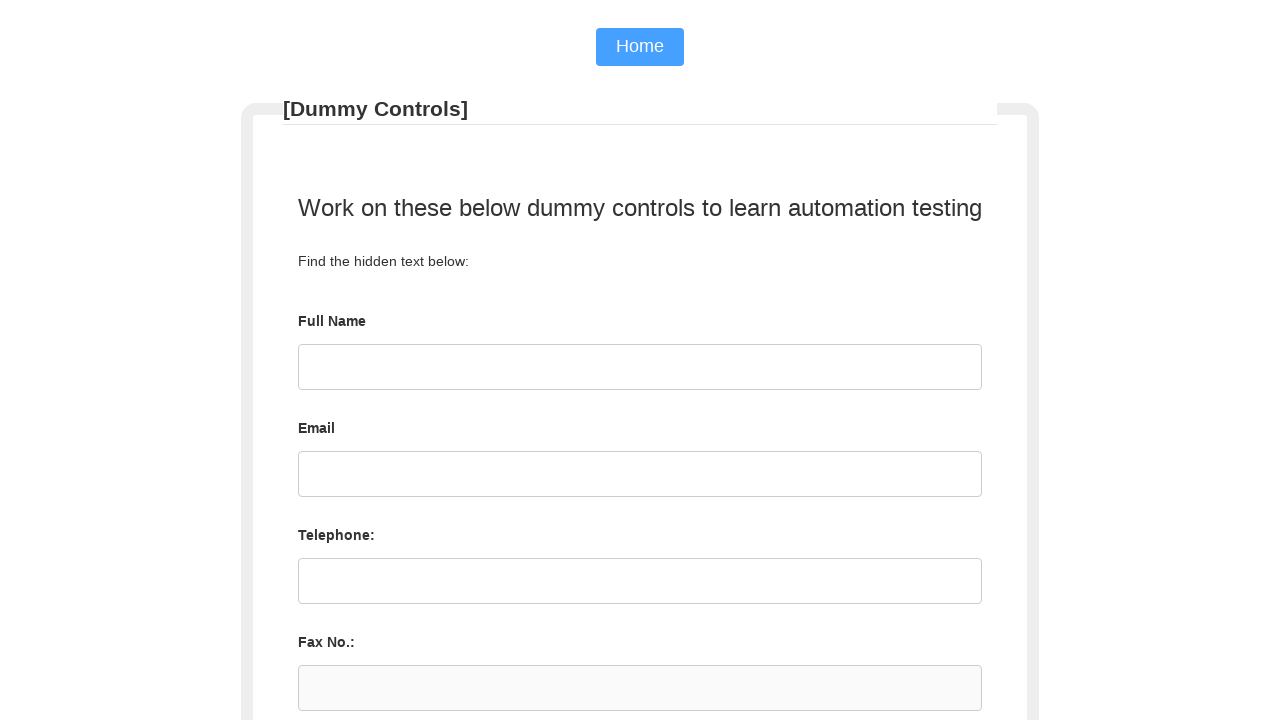